Tests window/tab switching functionality by opening a new window, switching between windows, and verifying content in each window

Starting URL: https://the-internet.herokuapp.com/windows

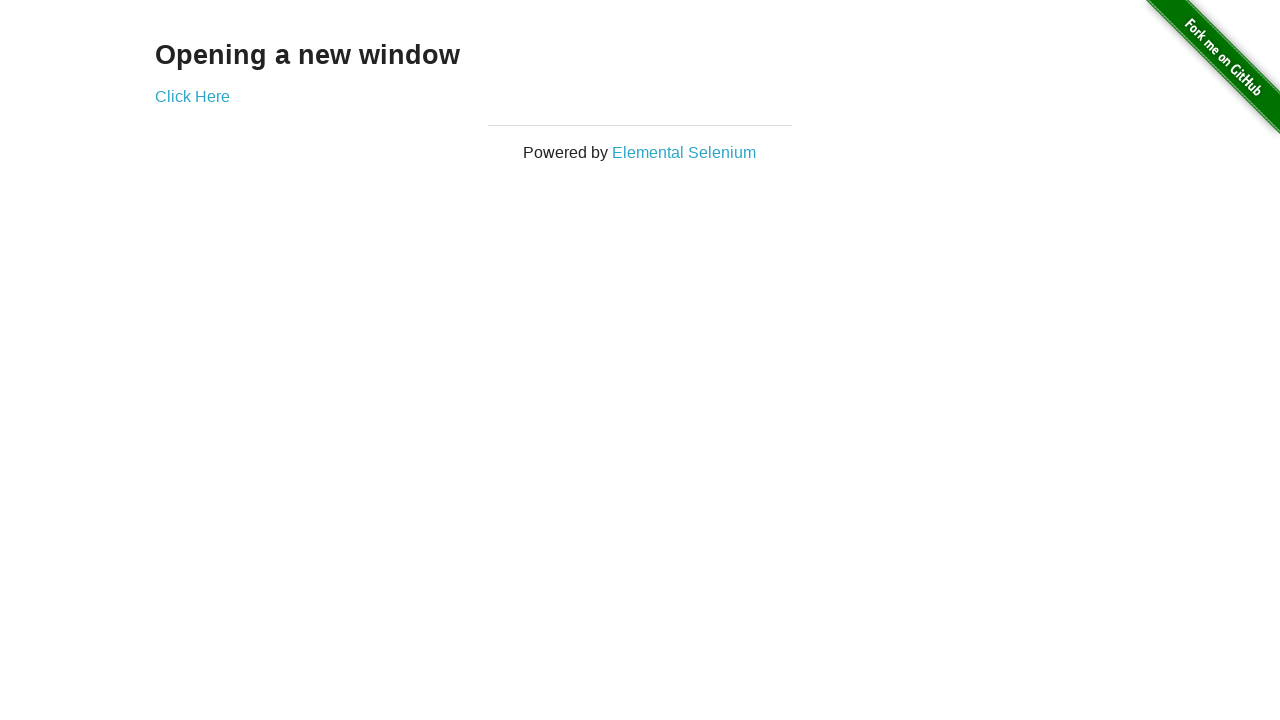

Clicked link to open new window at (192, 96) on a[href='/windows/new']
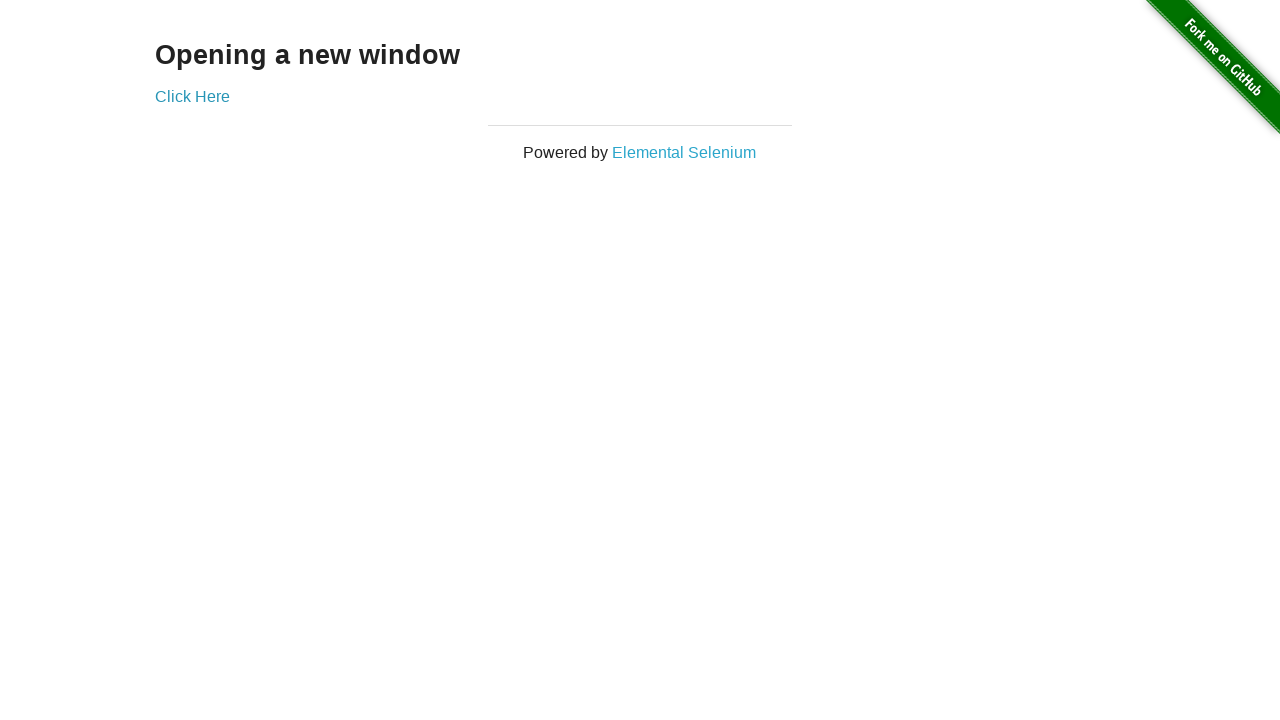

New window opened and captured
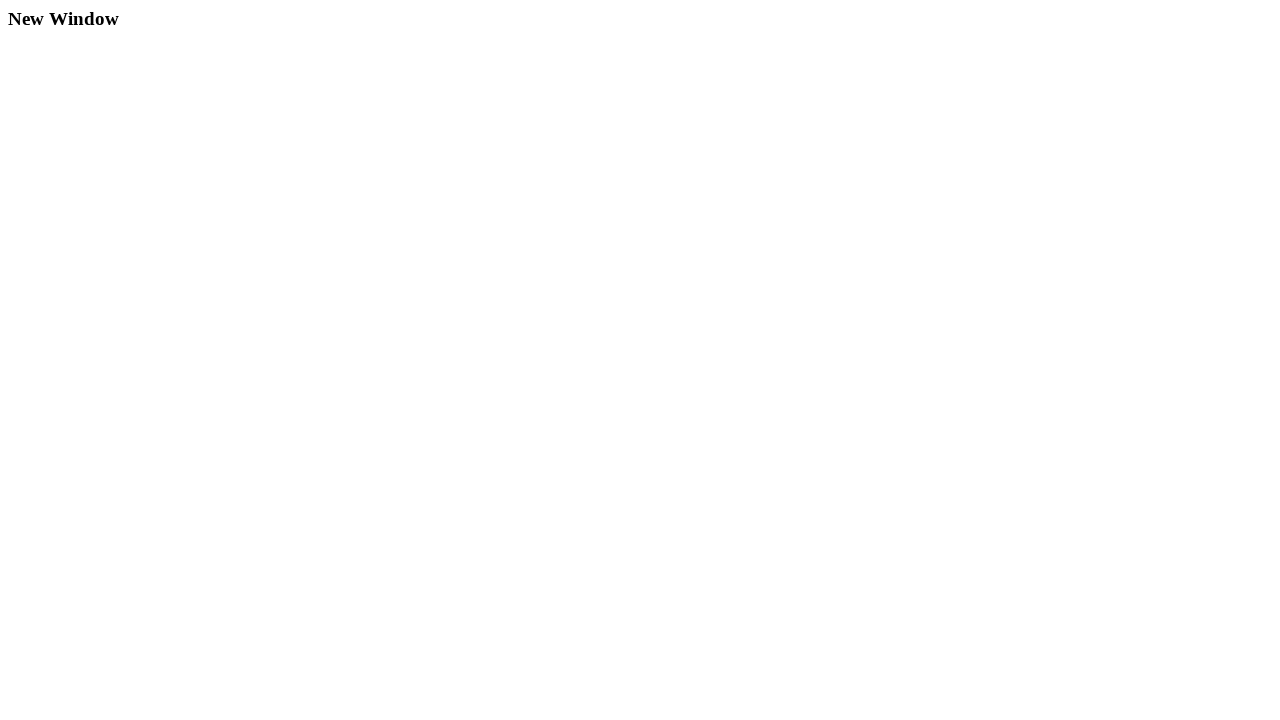

Retrieved heading text from new window
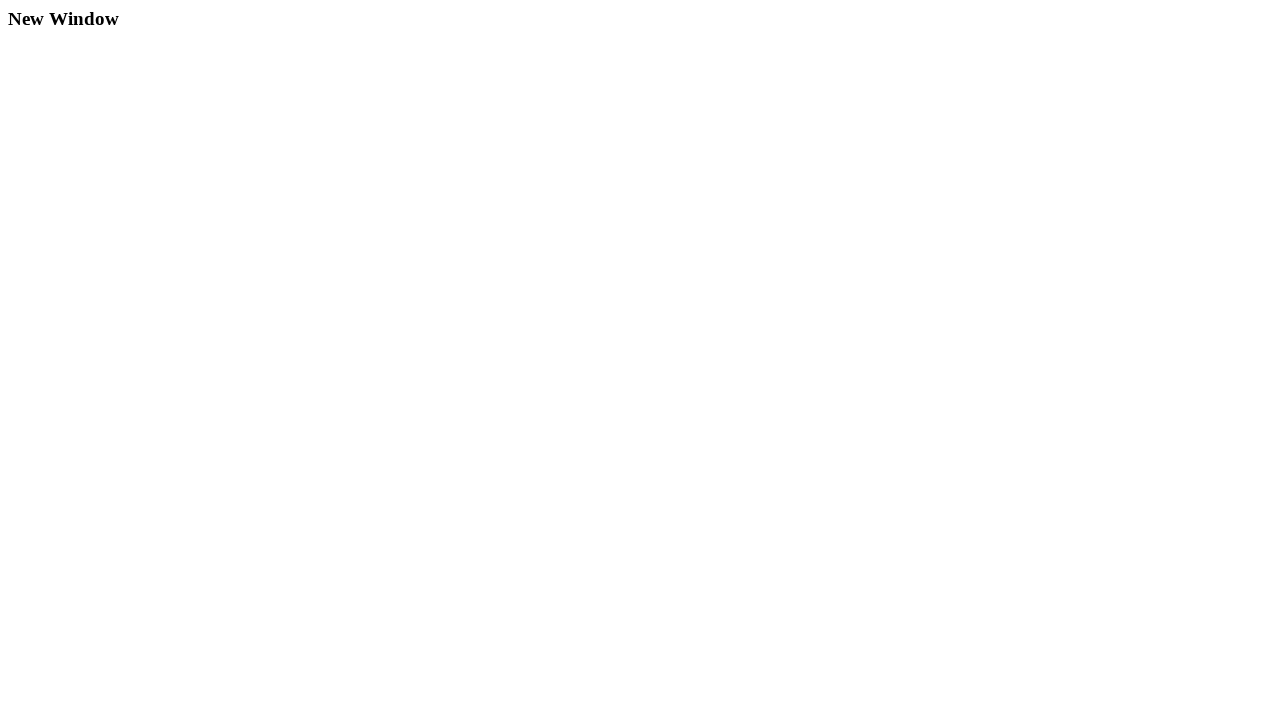

Retrieved heading text from original window
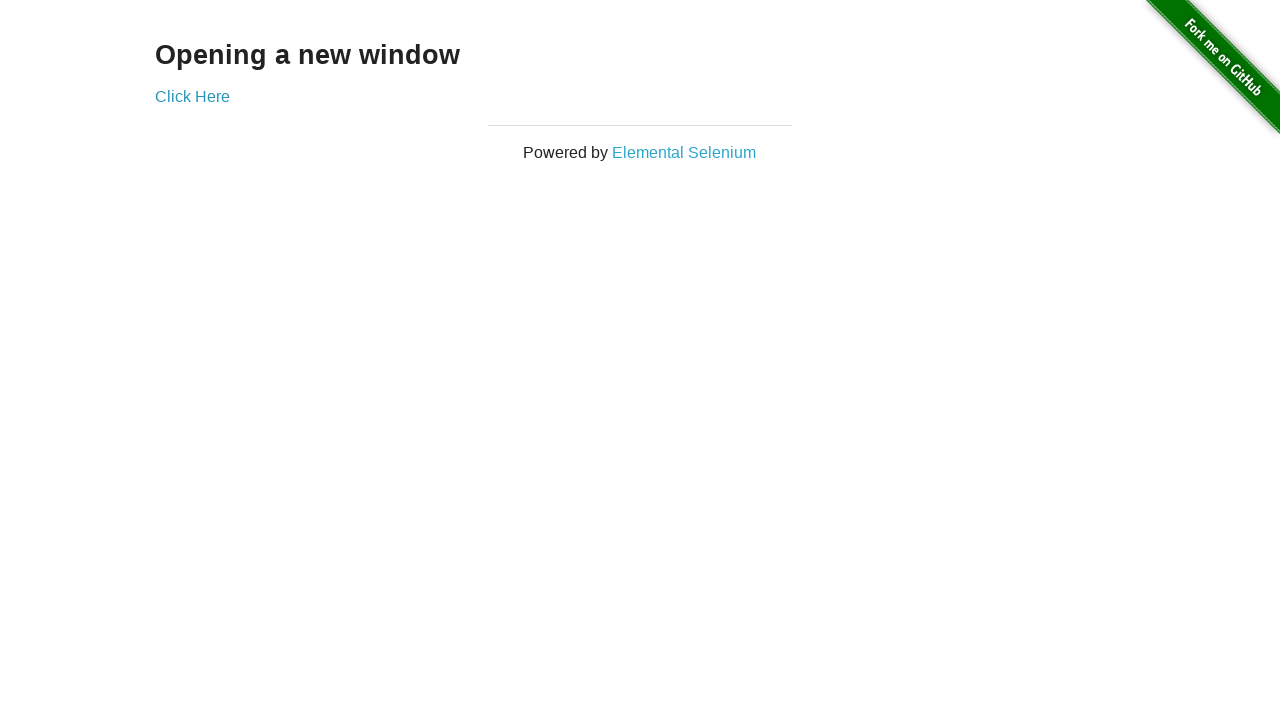

Verified new window text is not None
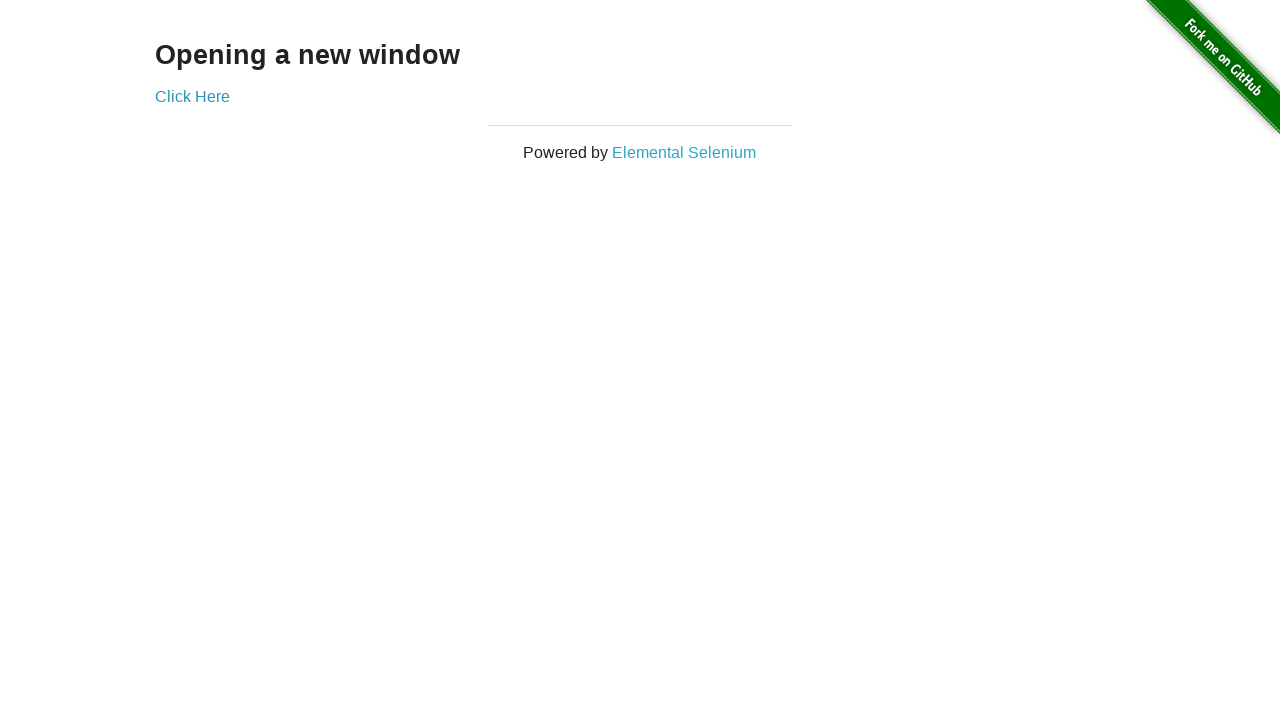

Verified original window text is not None
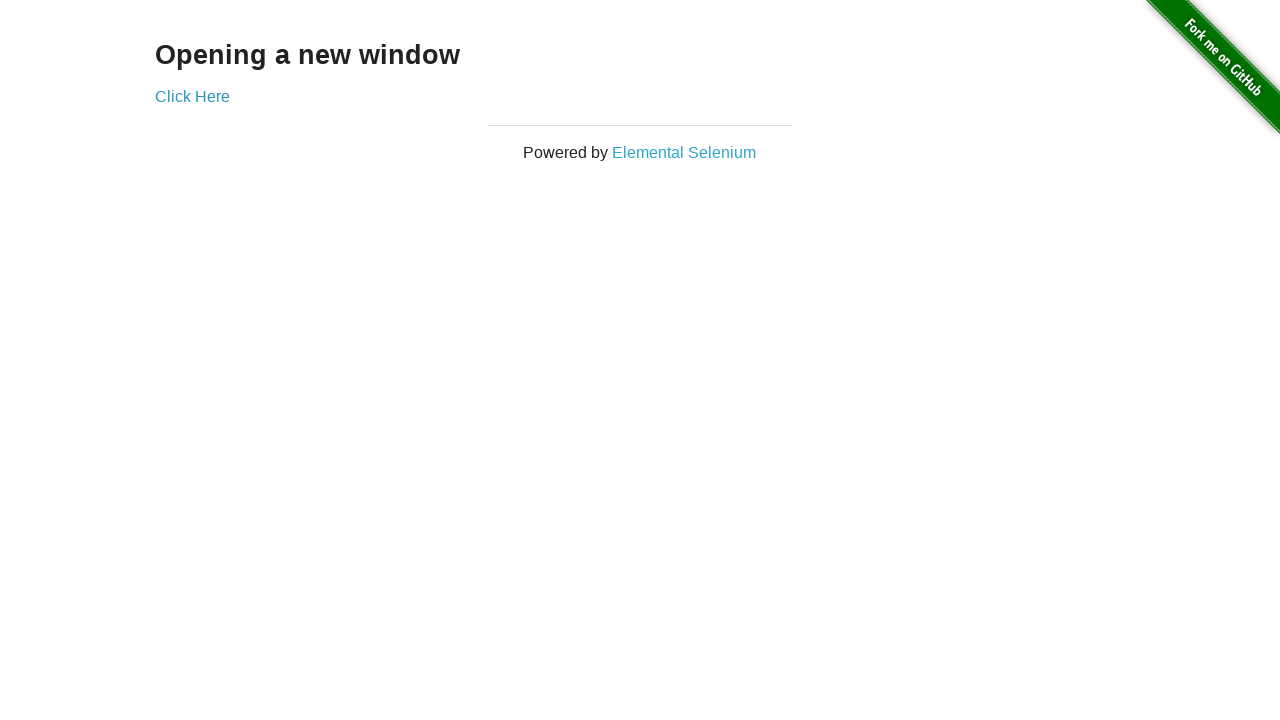

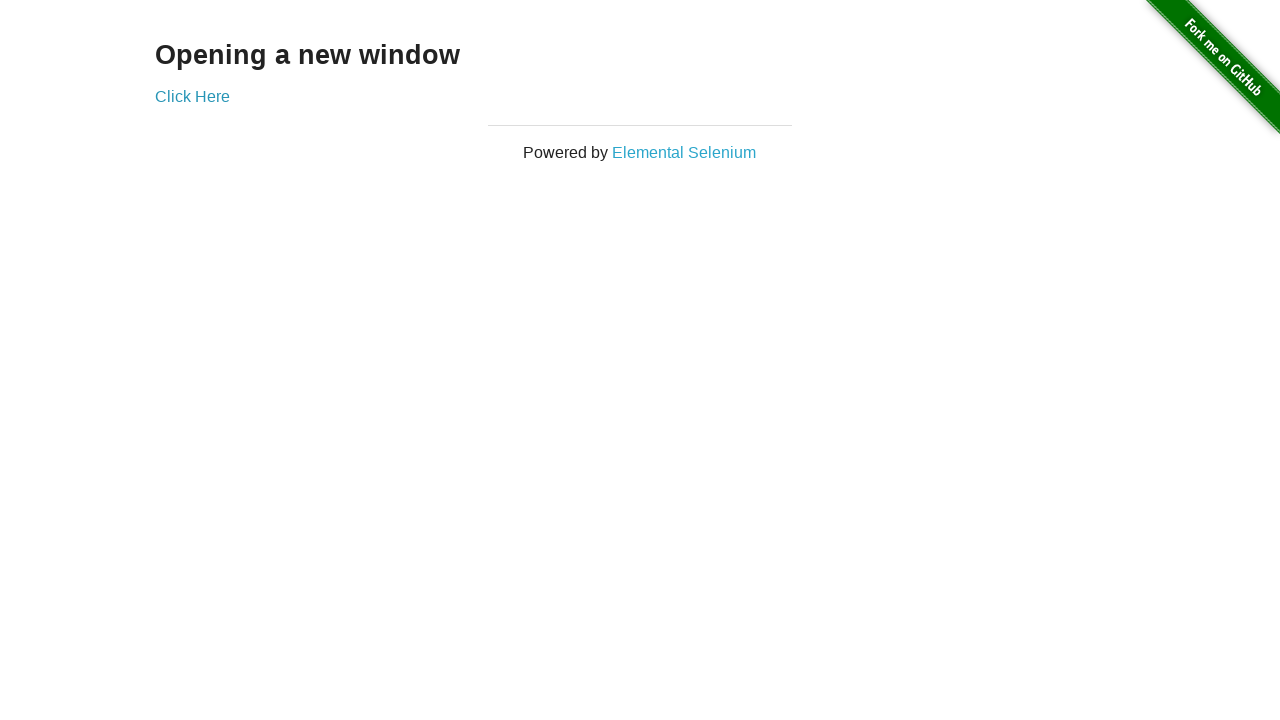